Selects Option 2 from the dropdown list and verifies it becomes the selected option

Starting URL: https://the-internet.herokuapp.com/dropdown

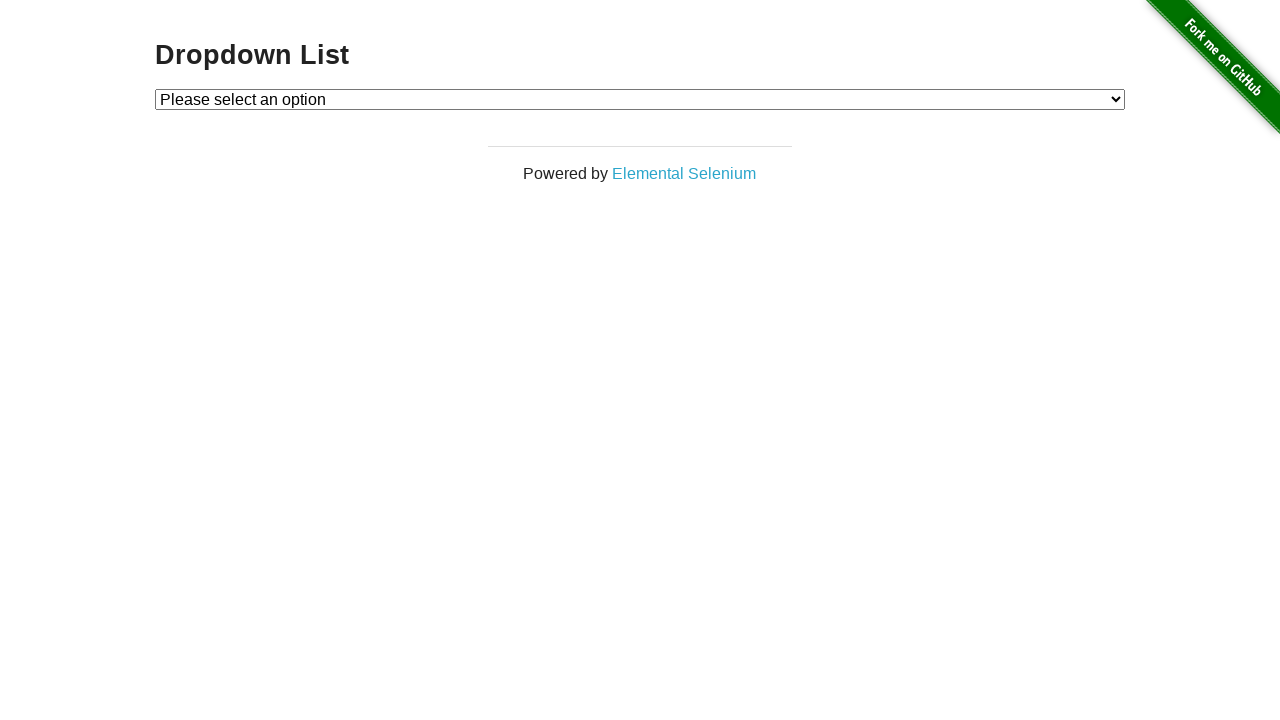

Waited for dropdown element to be visible
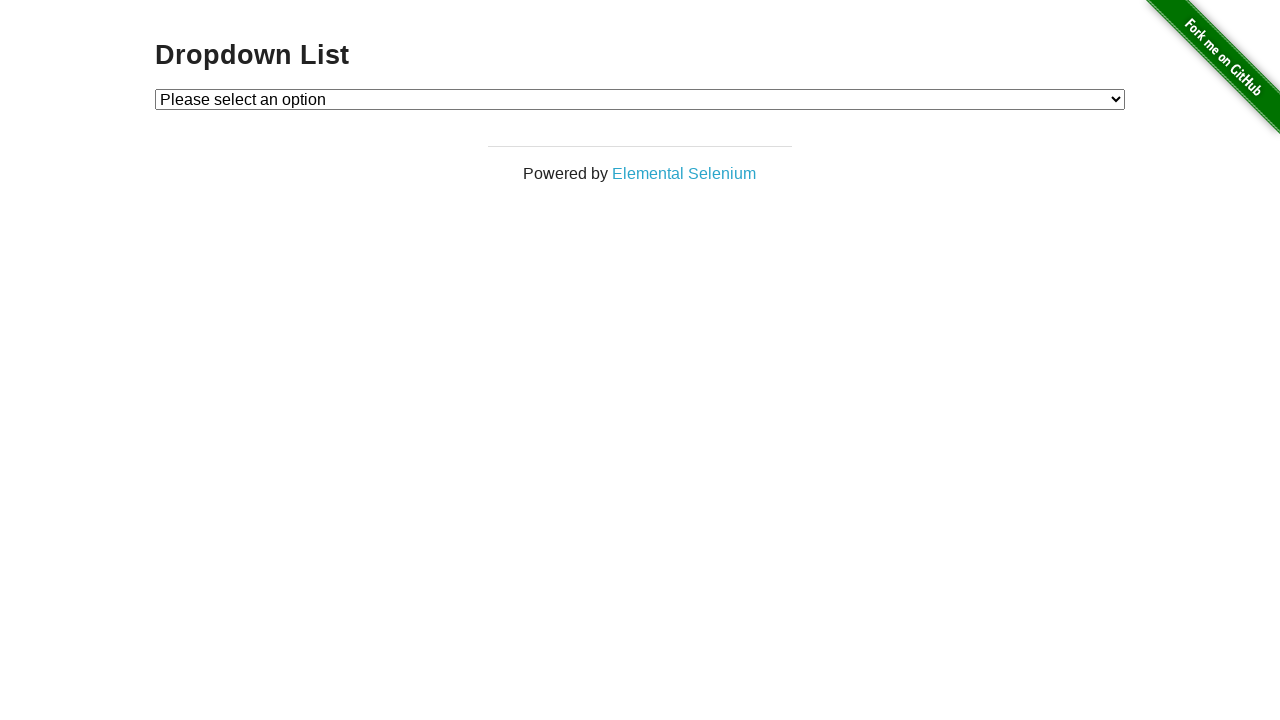

Selected Option 2 from the dropdown list on #dropdown
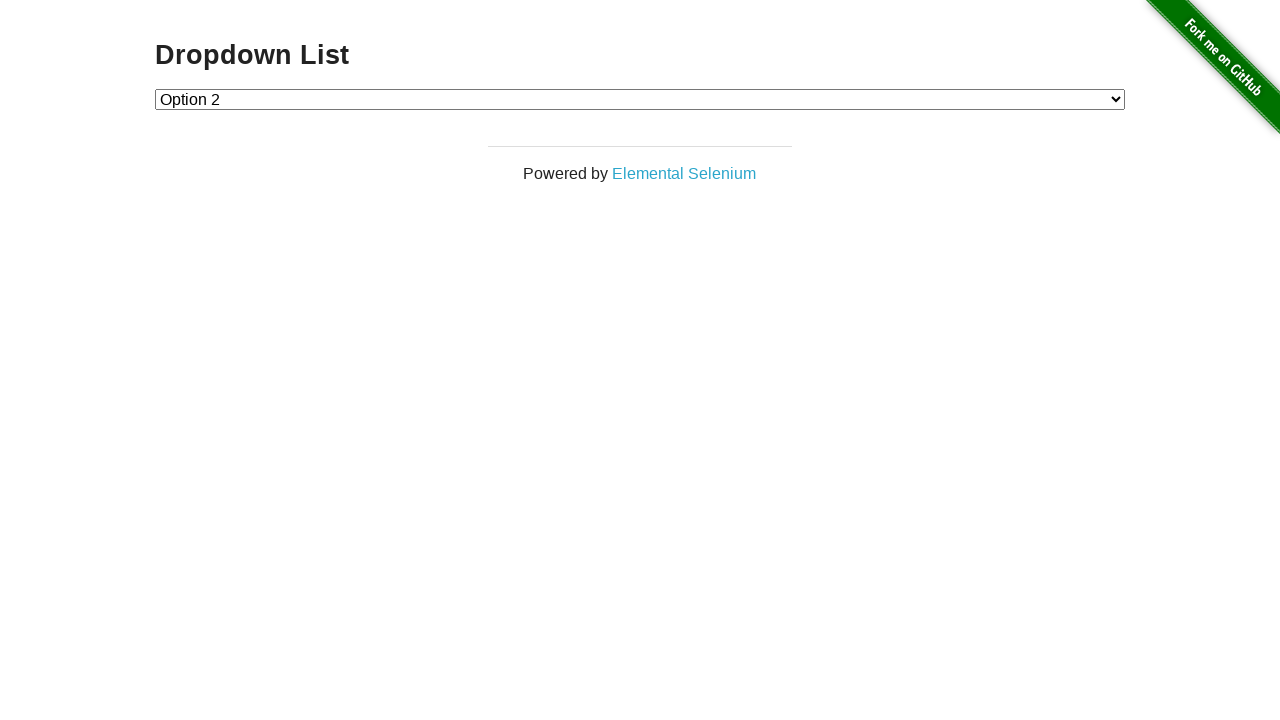

Retrieved text content of selected dropdown option
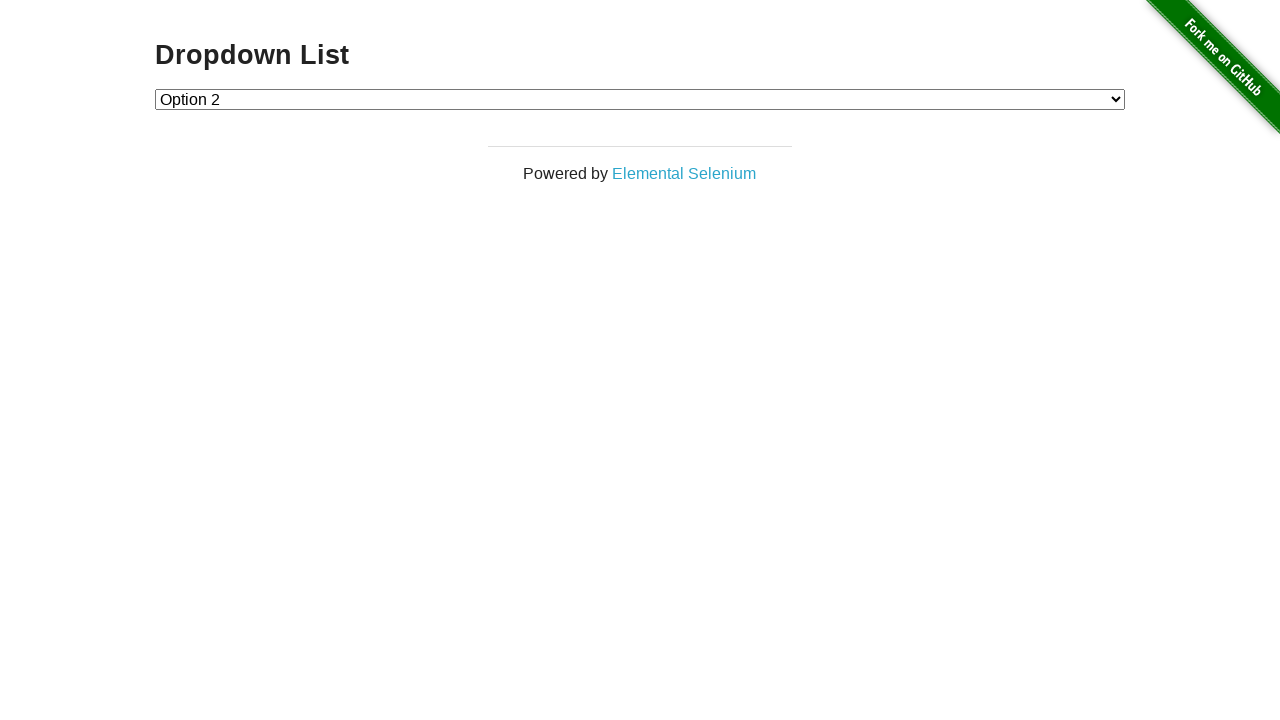

Verified that 'Option 2' is the selected option in the dropdown
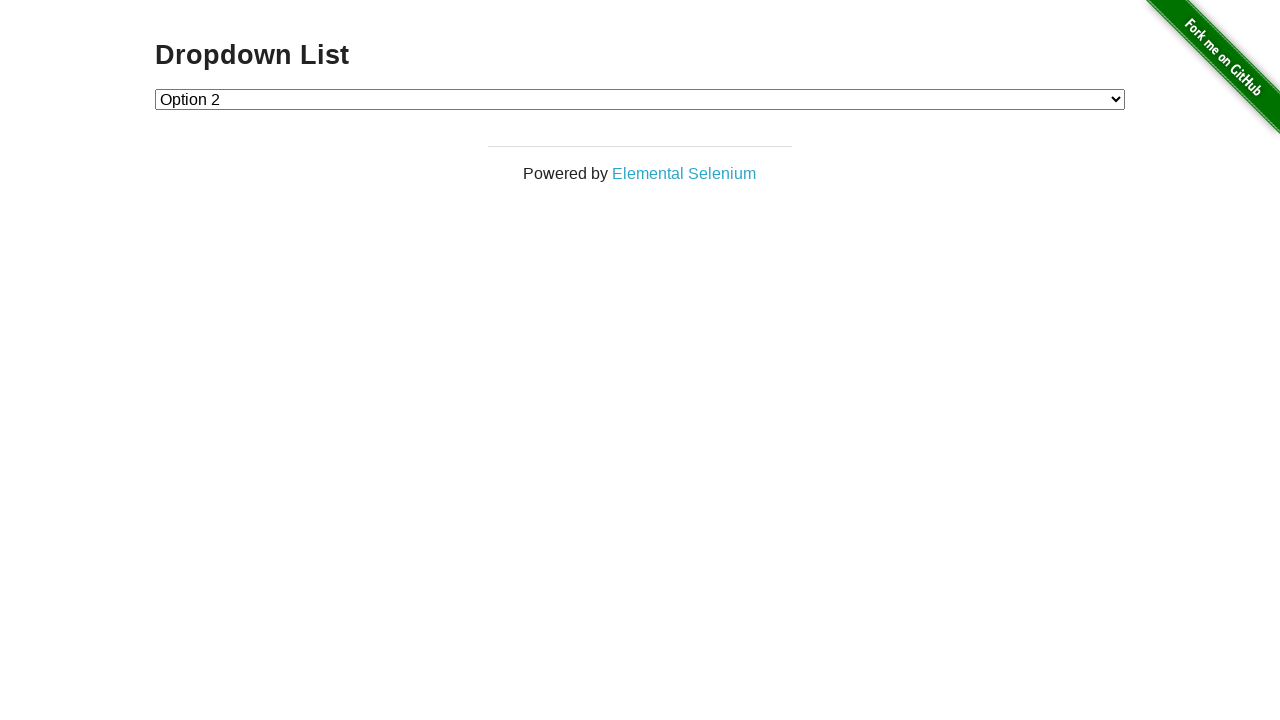

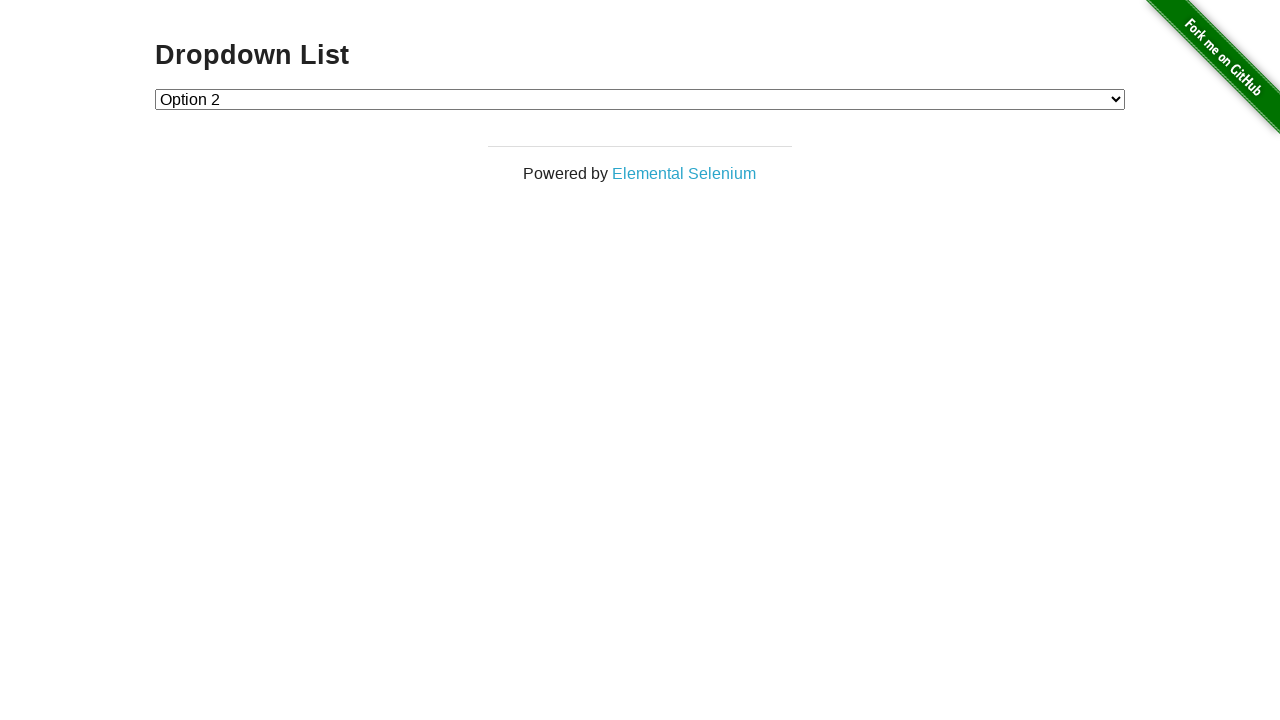